Clicks on a checkbox and verifies that it is selected

Starting URL: https://rahulshettyacademy.com/AutomationPractice/

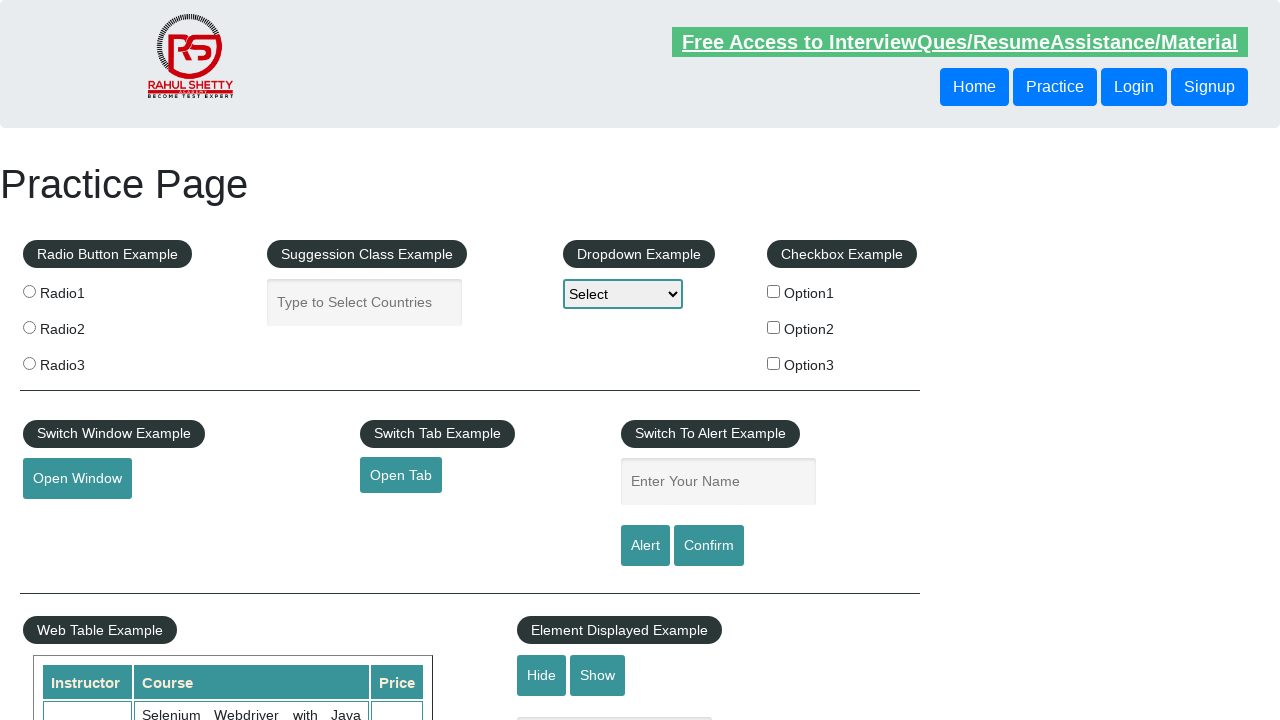

Navigated to AutomationPractice page
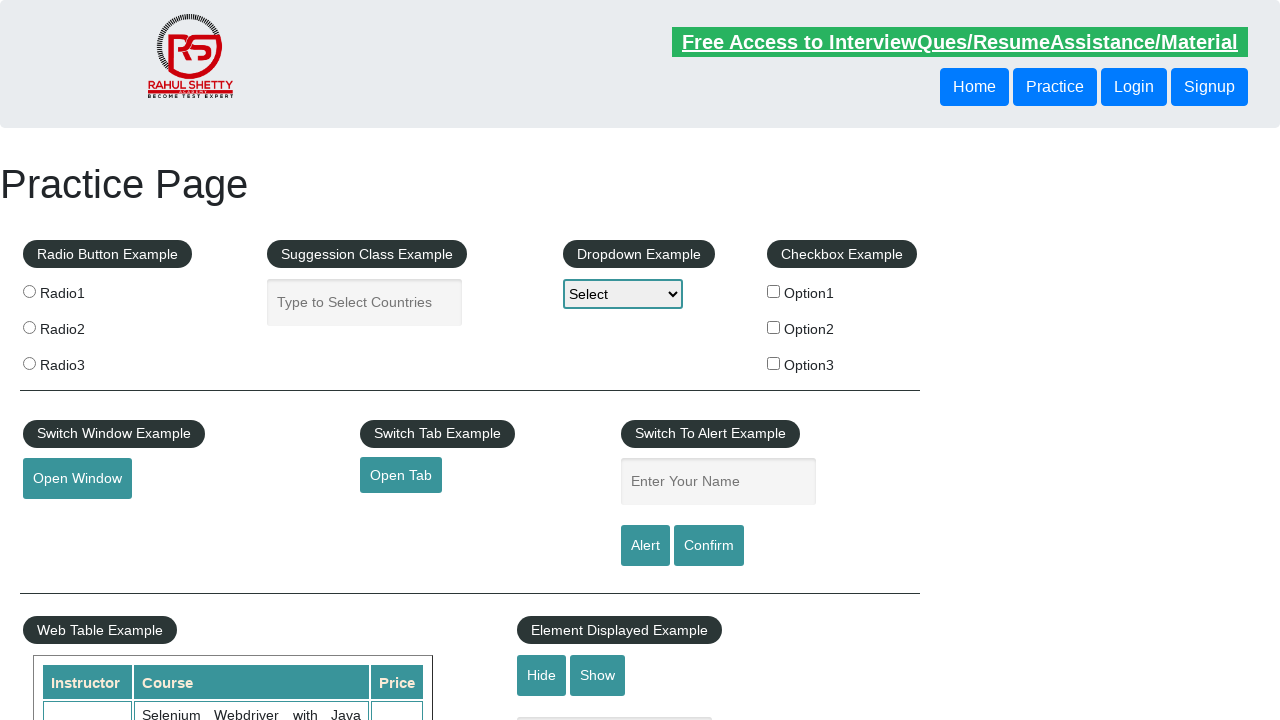

Clicked on checkbox option 1 at (774, 291) on #checkBoxOption1
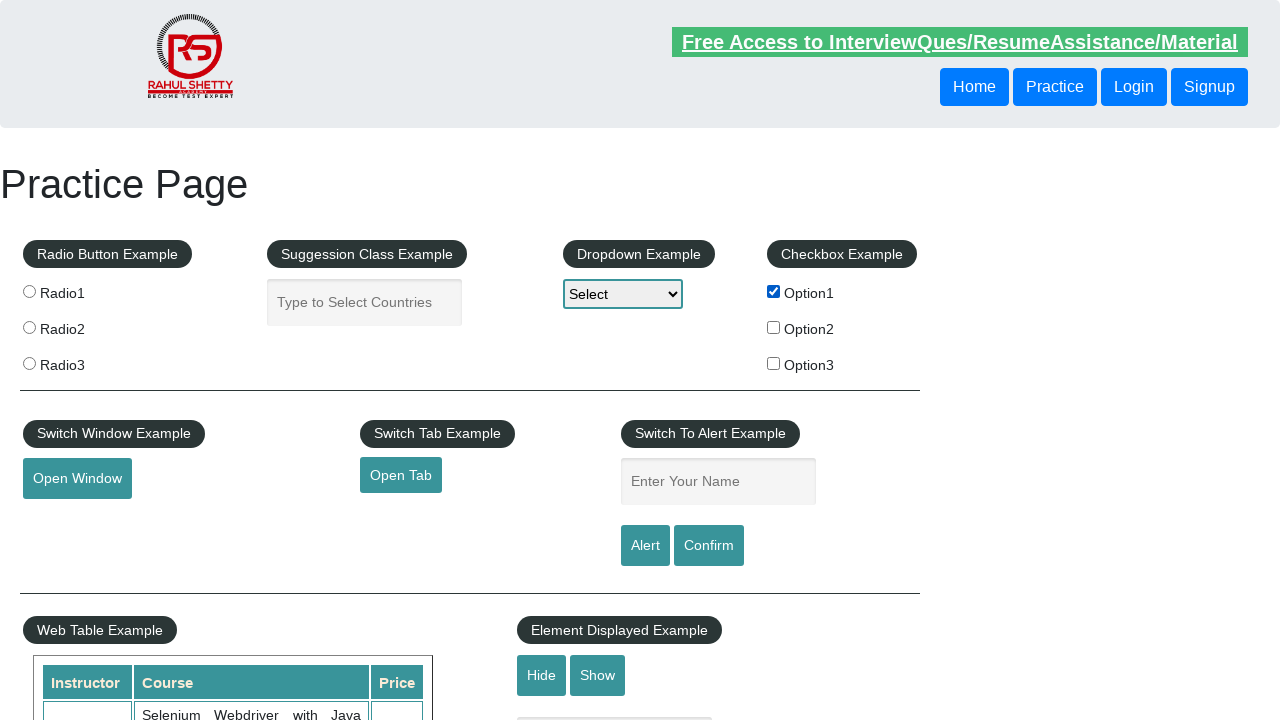

Verified checkbox is checked
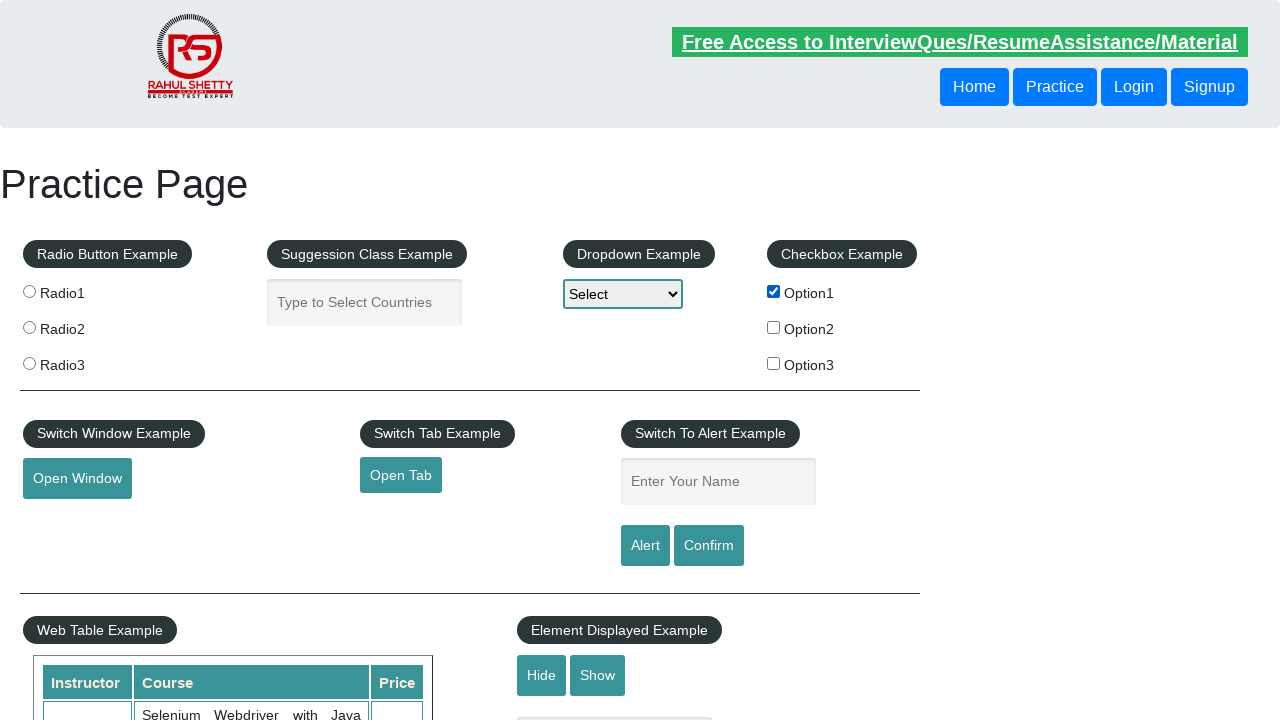

Assertion passed: checkbox is selected
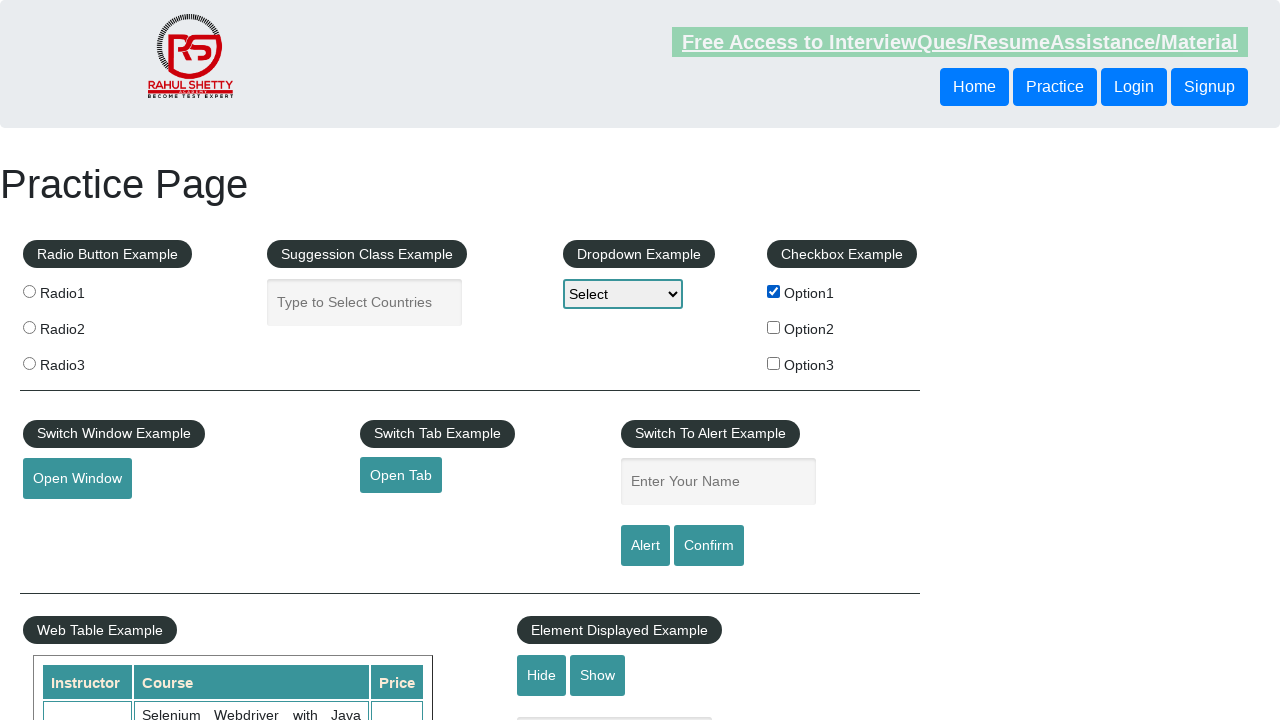

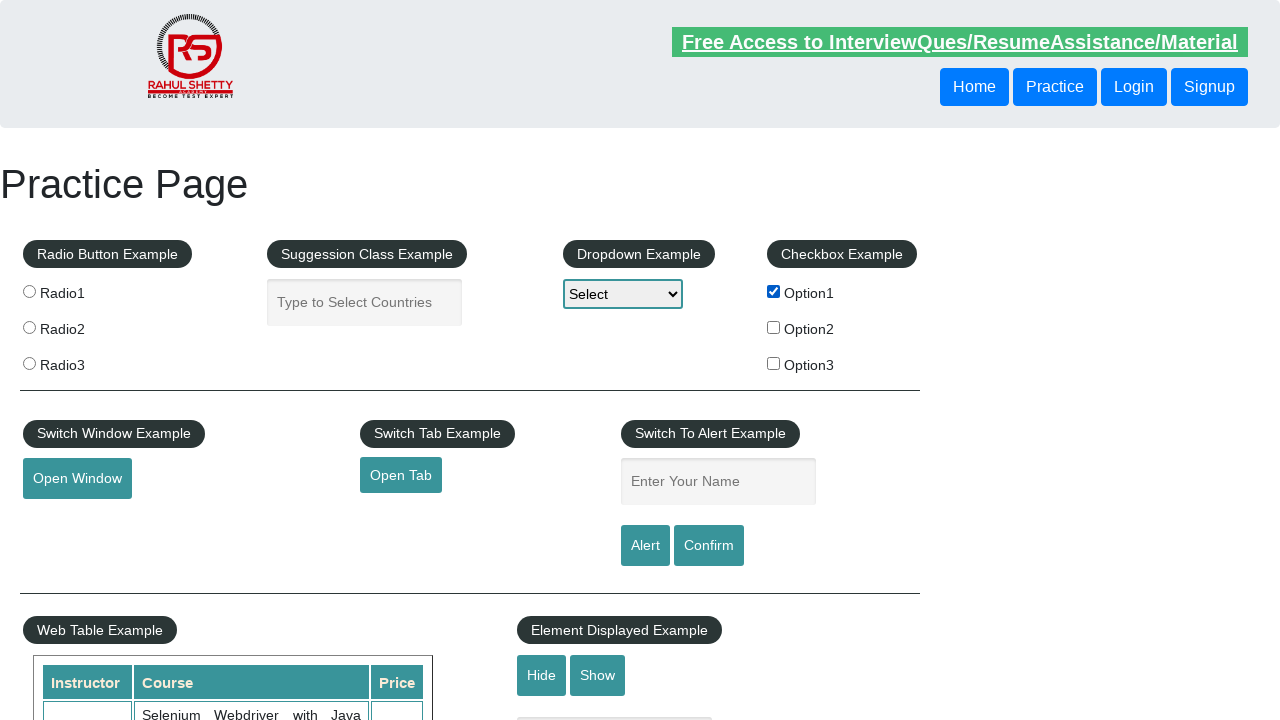